Tests the number entry page by entering a number and verifying the square root calculation appears in an alert

Starting URL: https://kristinek.github.io/site/tasks/enter_a_number

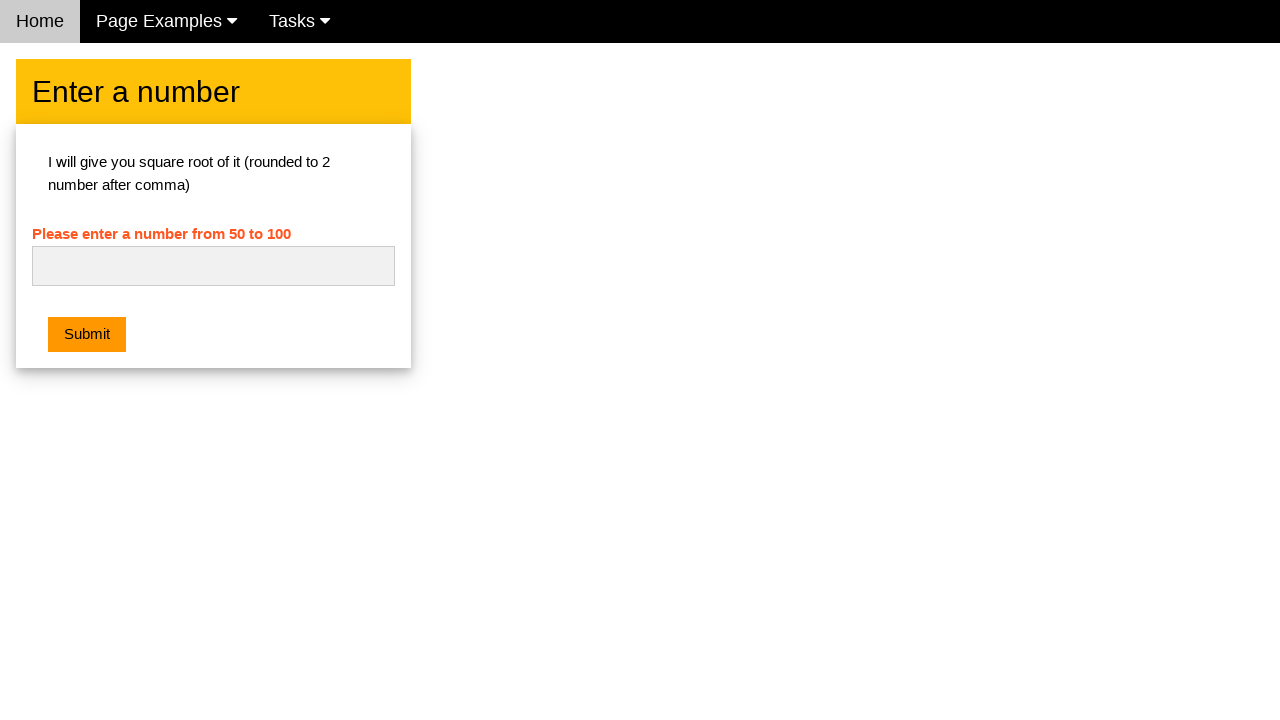

Cleared the number input field on #numb
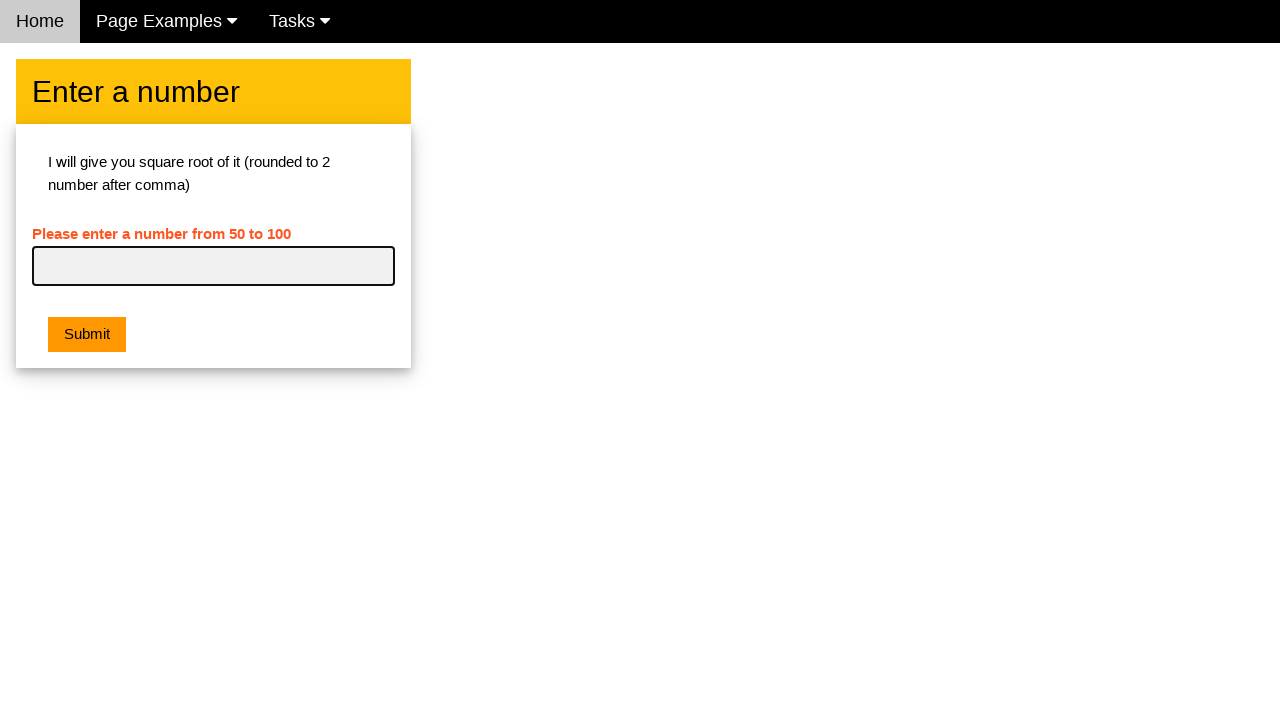

Entered number 64 into the input field on #numb
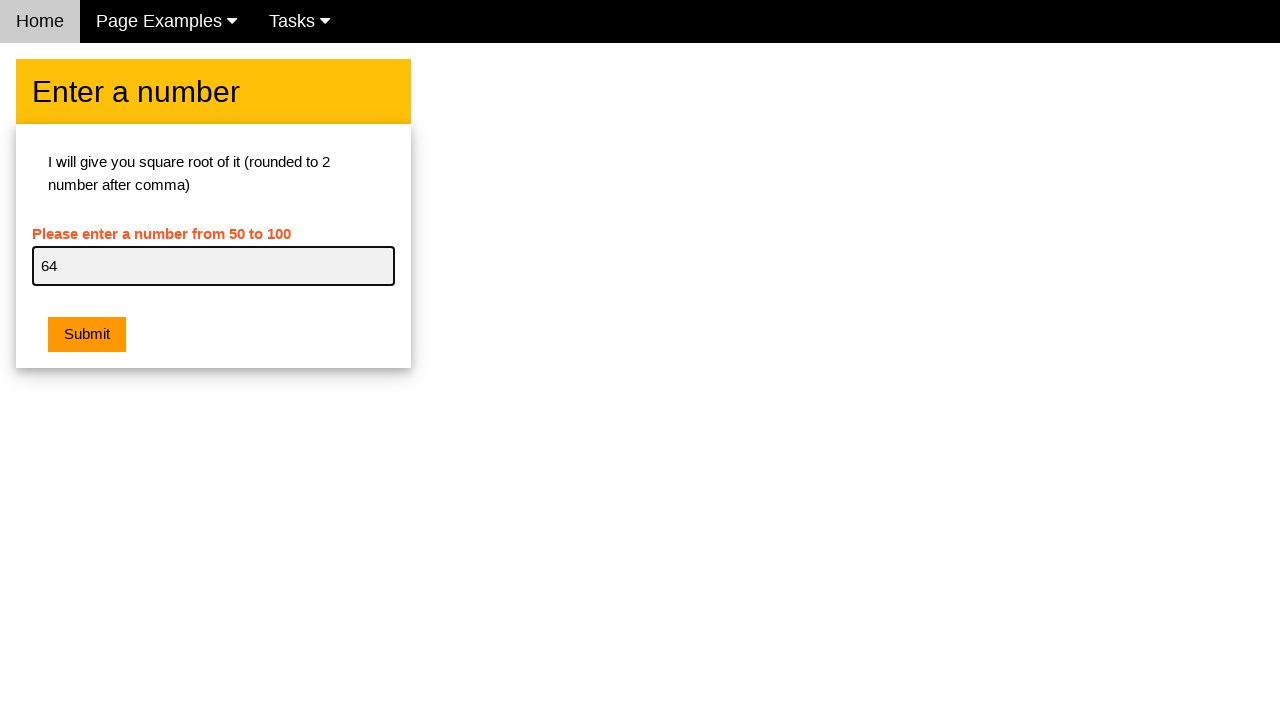

Clicked the submit button at (87, 335) on button
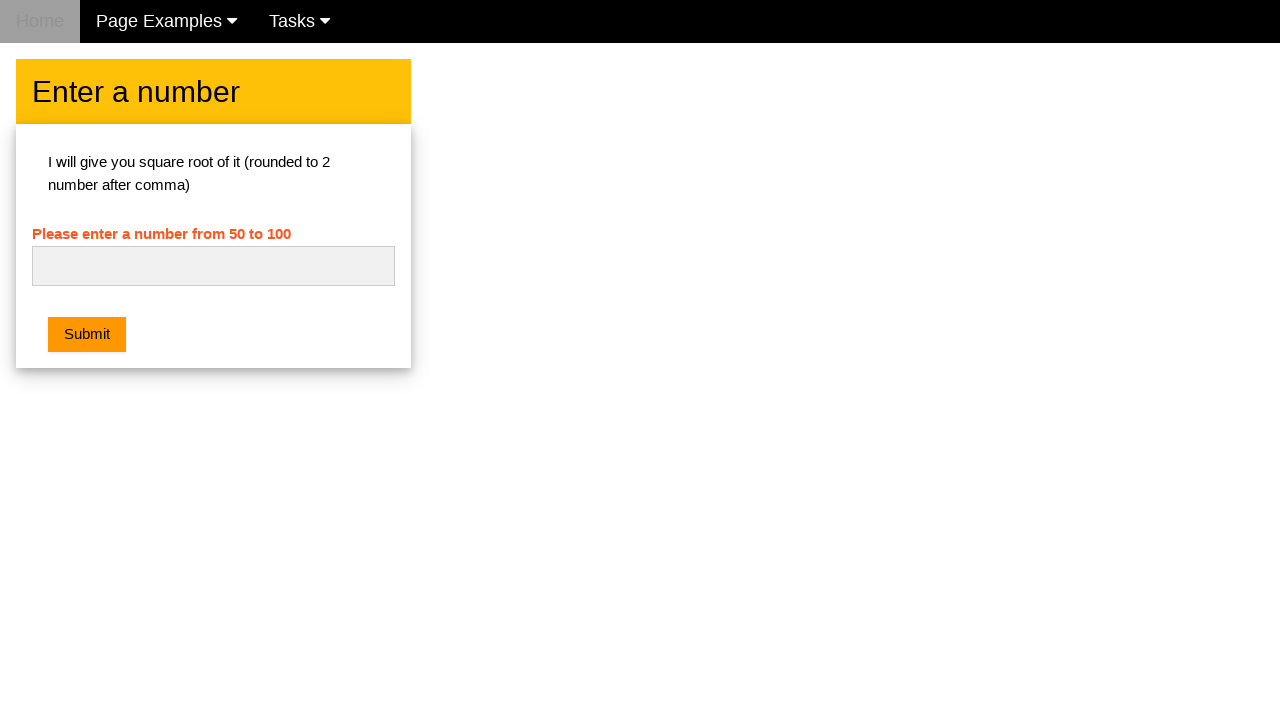

Set up dialog handler to accept alert with square root calculation result
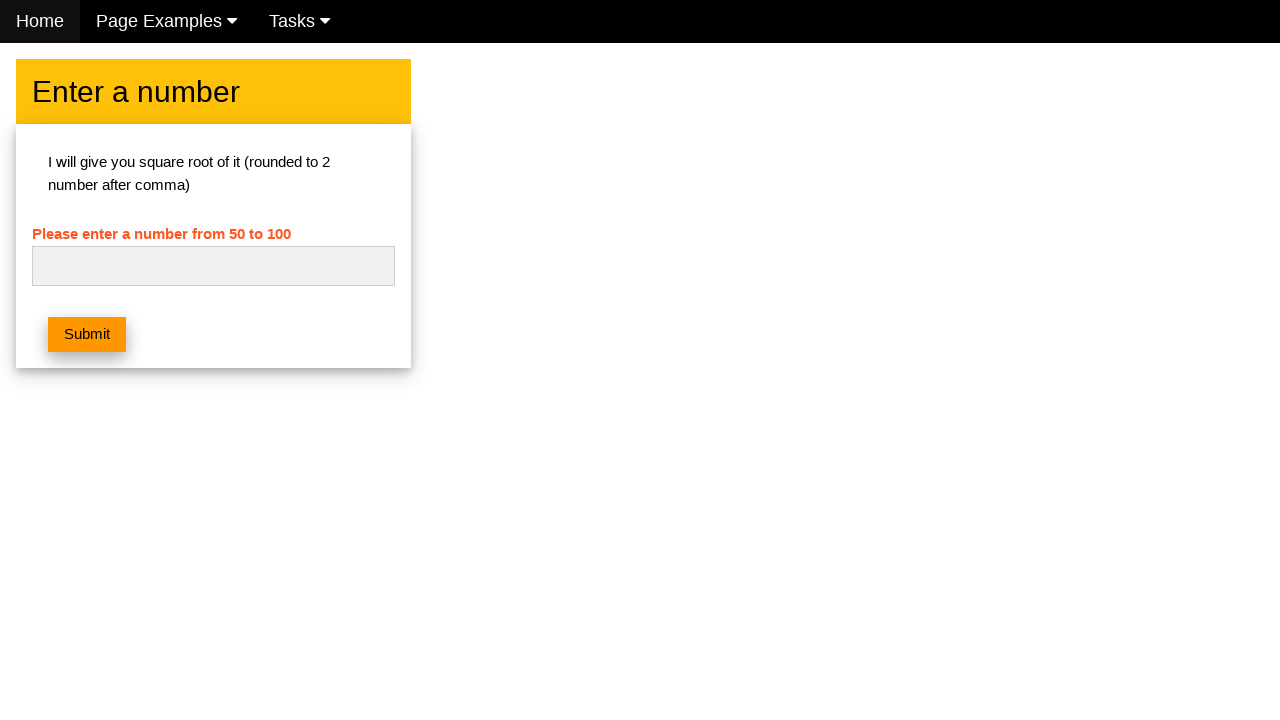

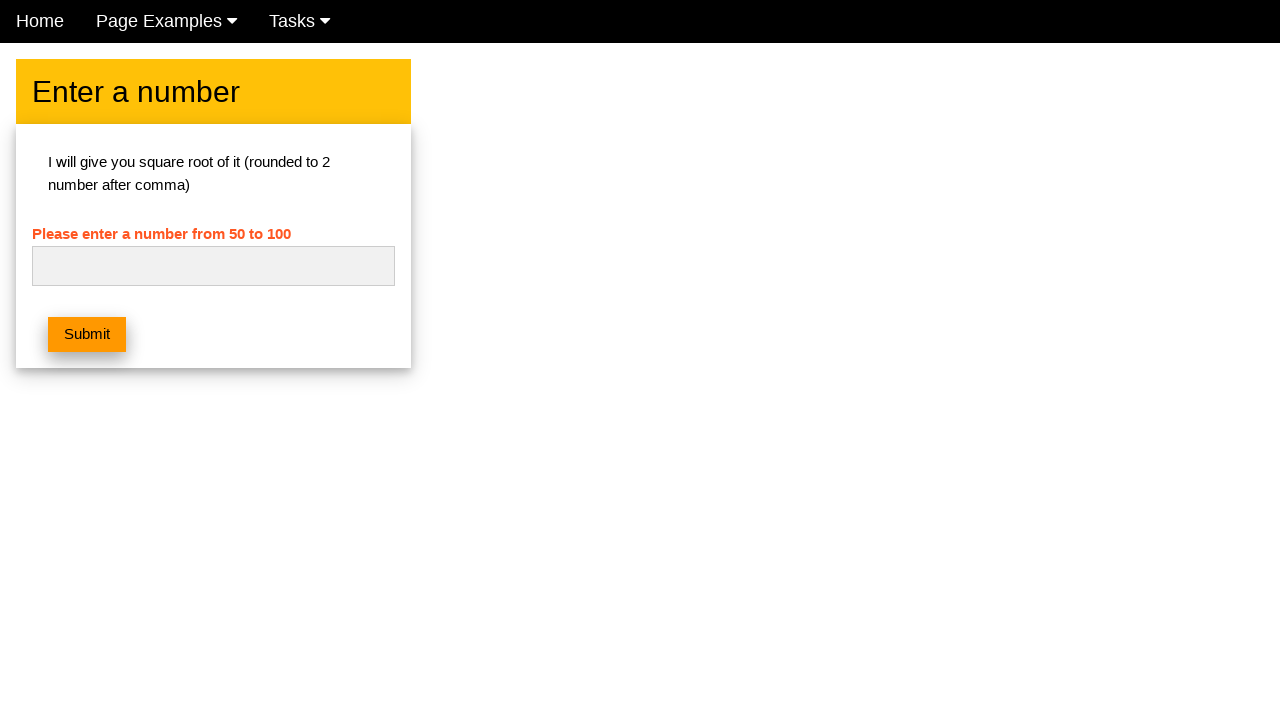